Tests that clicking cancel dismisses an error message after an invalid save attempt

Starting URL: https://devmountain-qa.github.io/employee-manager/1.2_Version/index.html

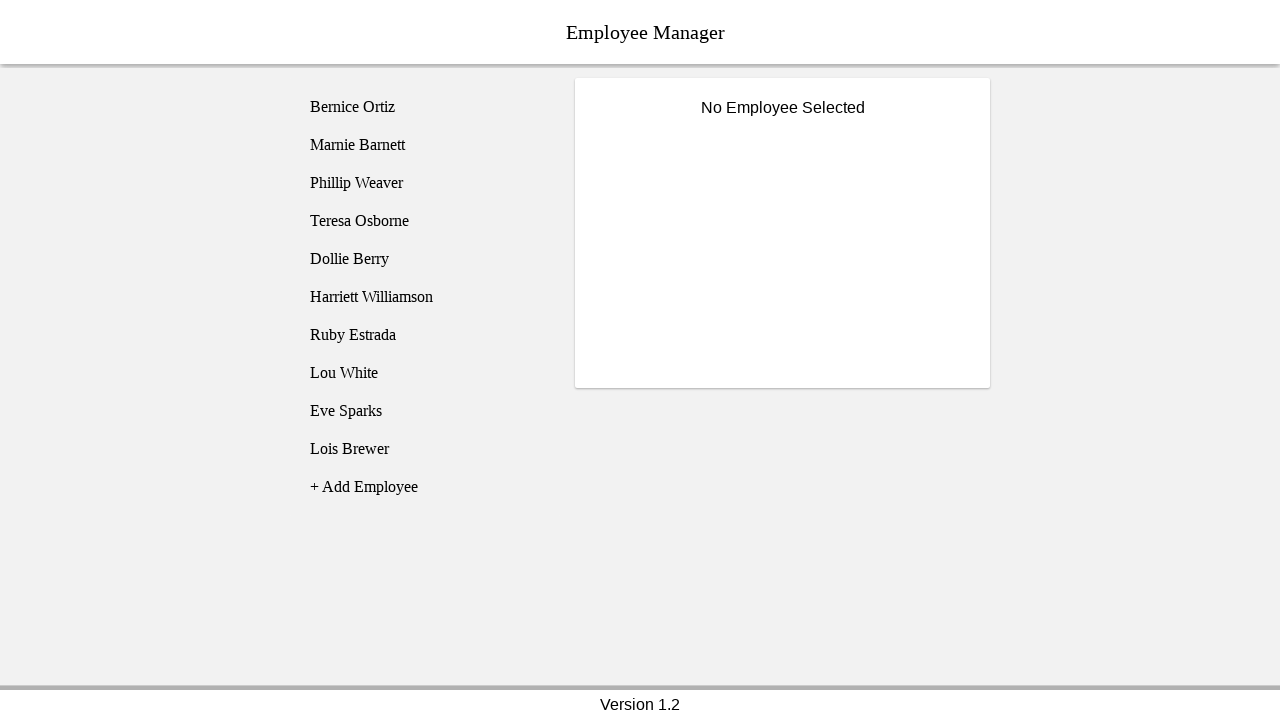

Clicked on Bernice Ortiz employee at (425, 107) on [name='employee1']
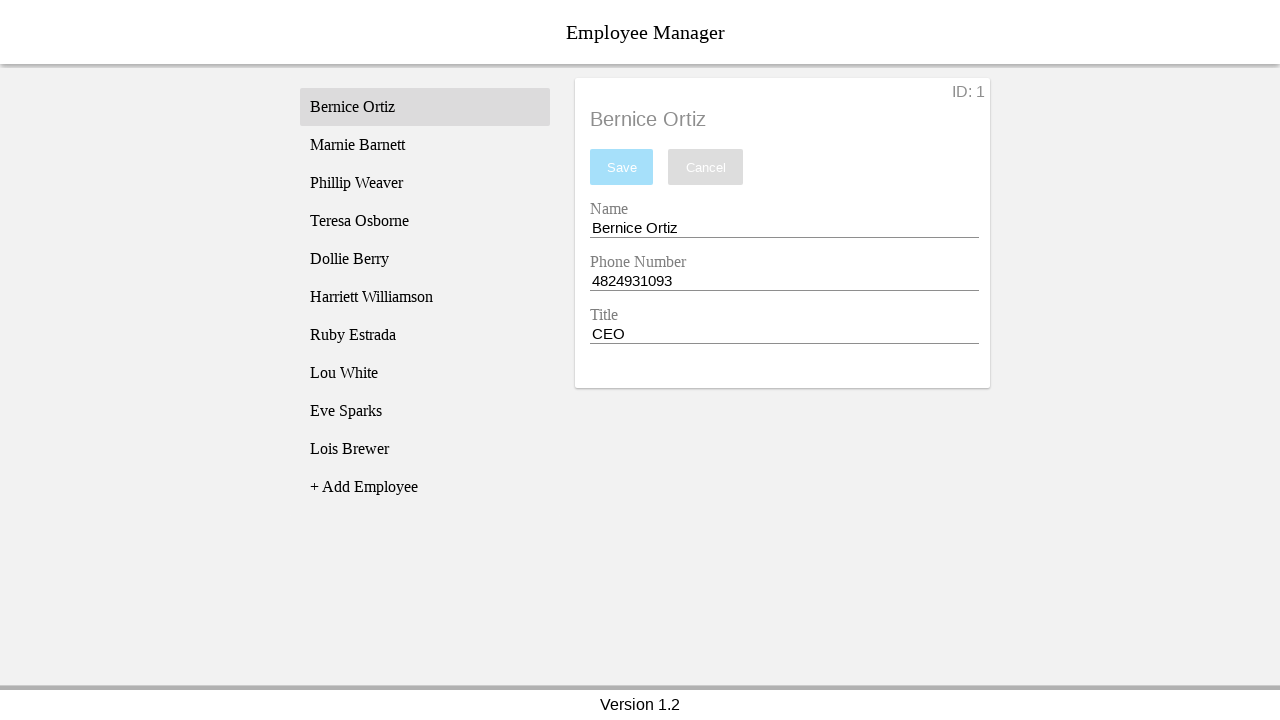

Name input field became visible
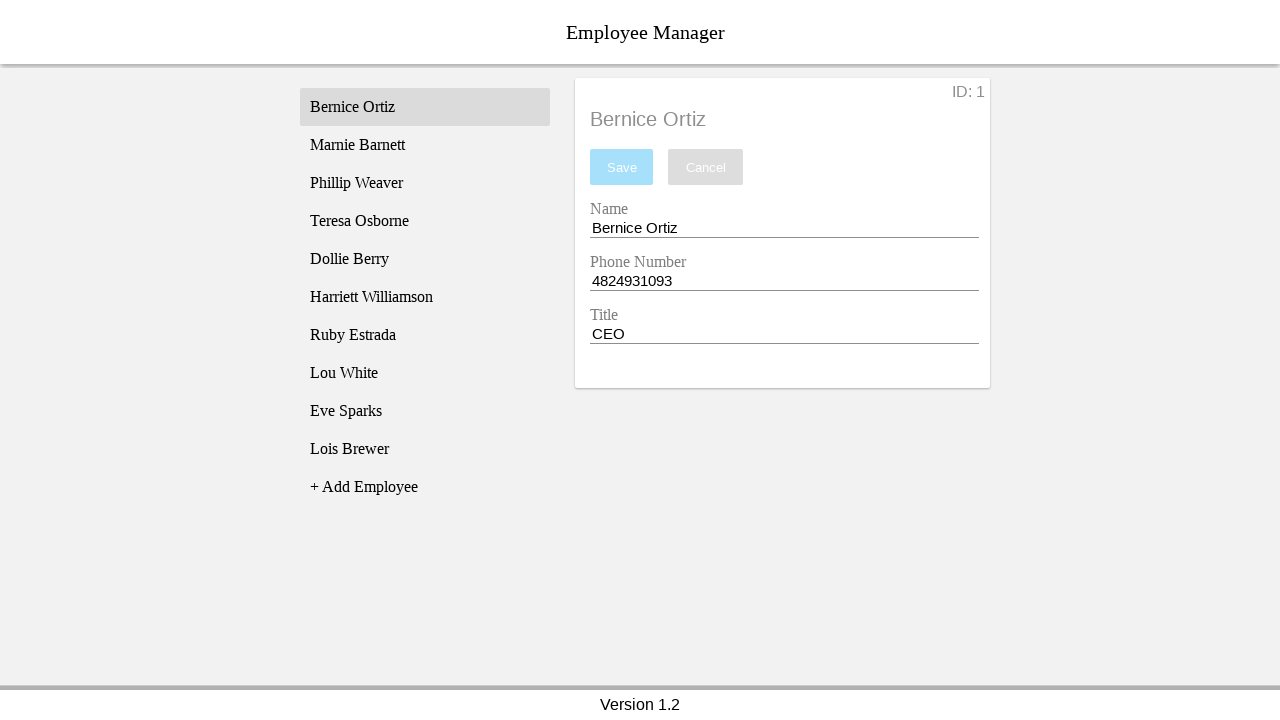

Cleared name input field on [name='nameEntry']
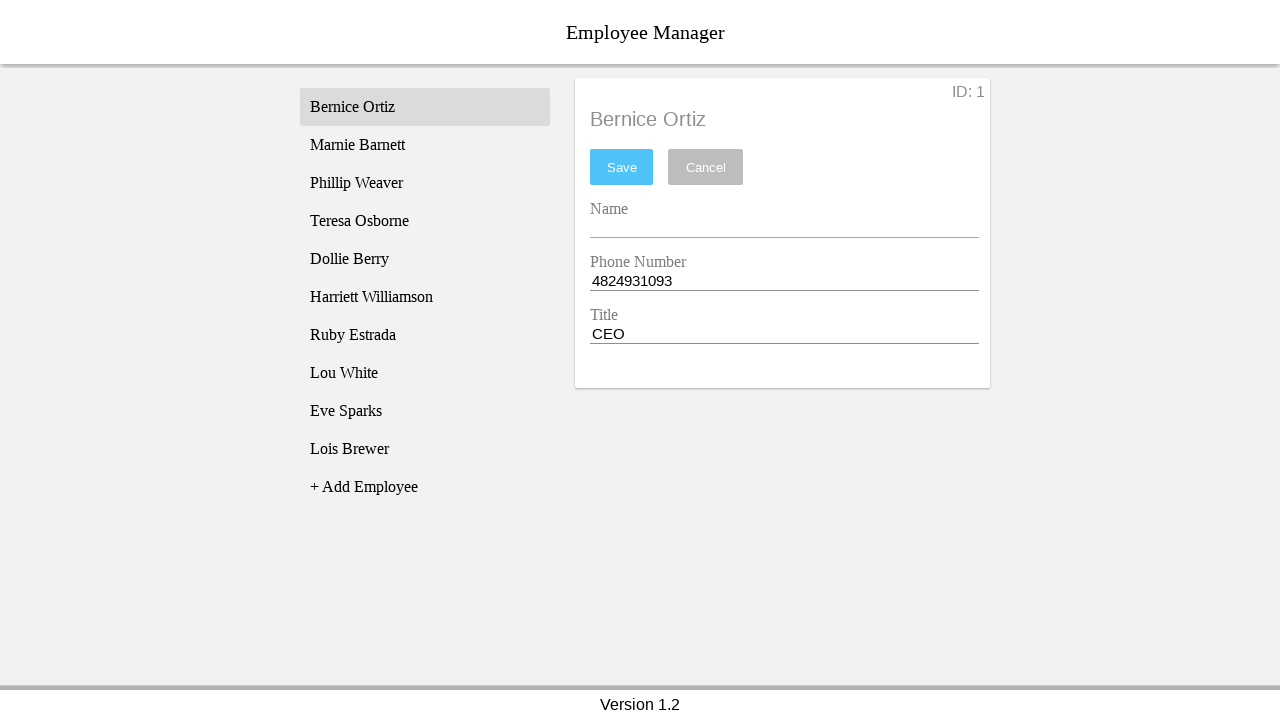

Pressed Space key in name input on [name='nameEntry']
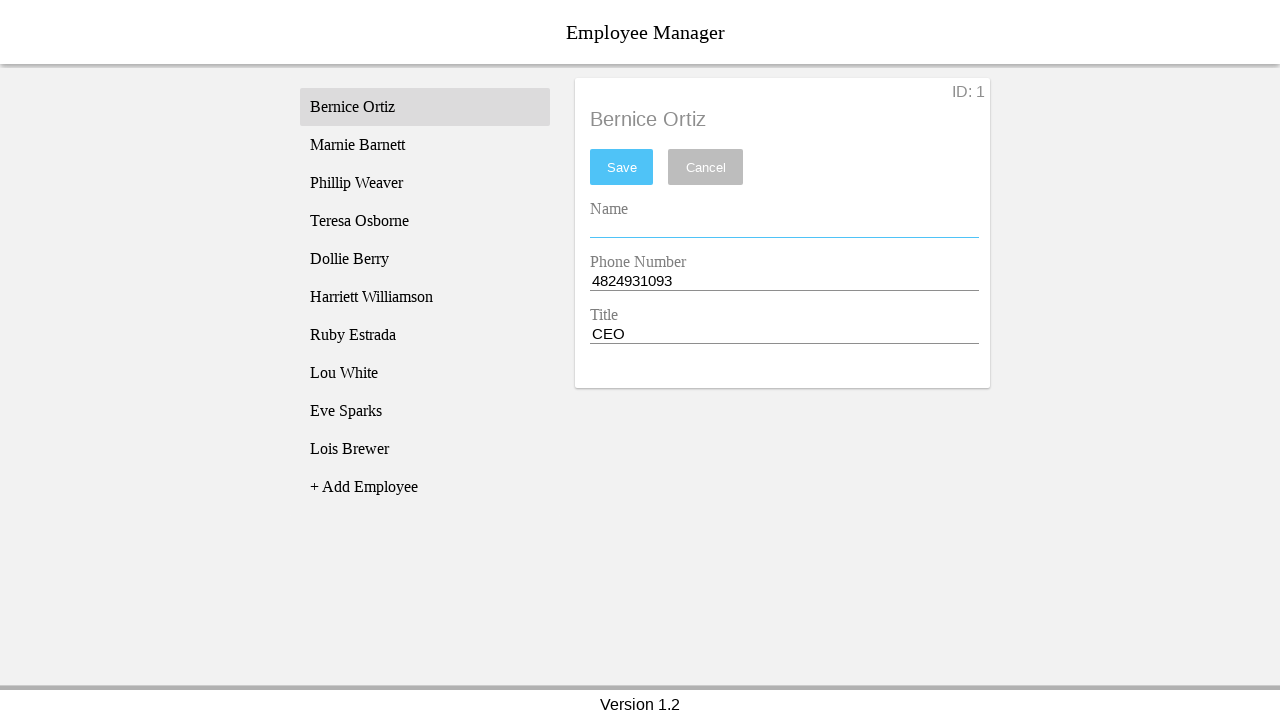

Pressed Backspace key in name input on [name='nameEntry']
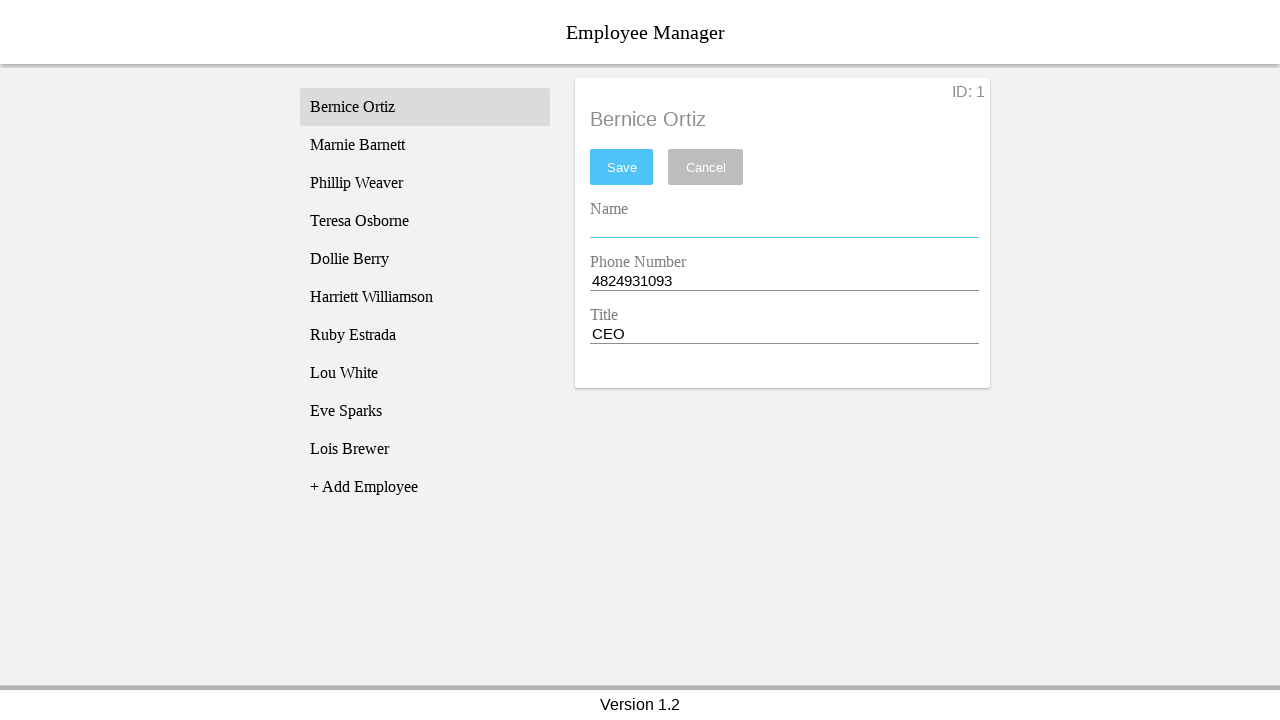

Clicked save button with invalid (empty) name at (622, 167) on #saveBtn
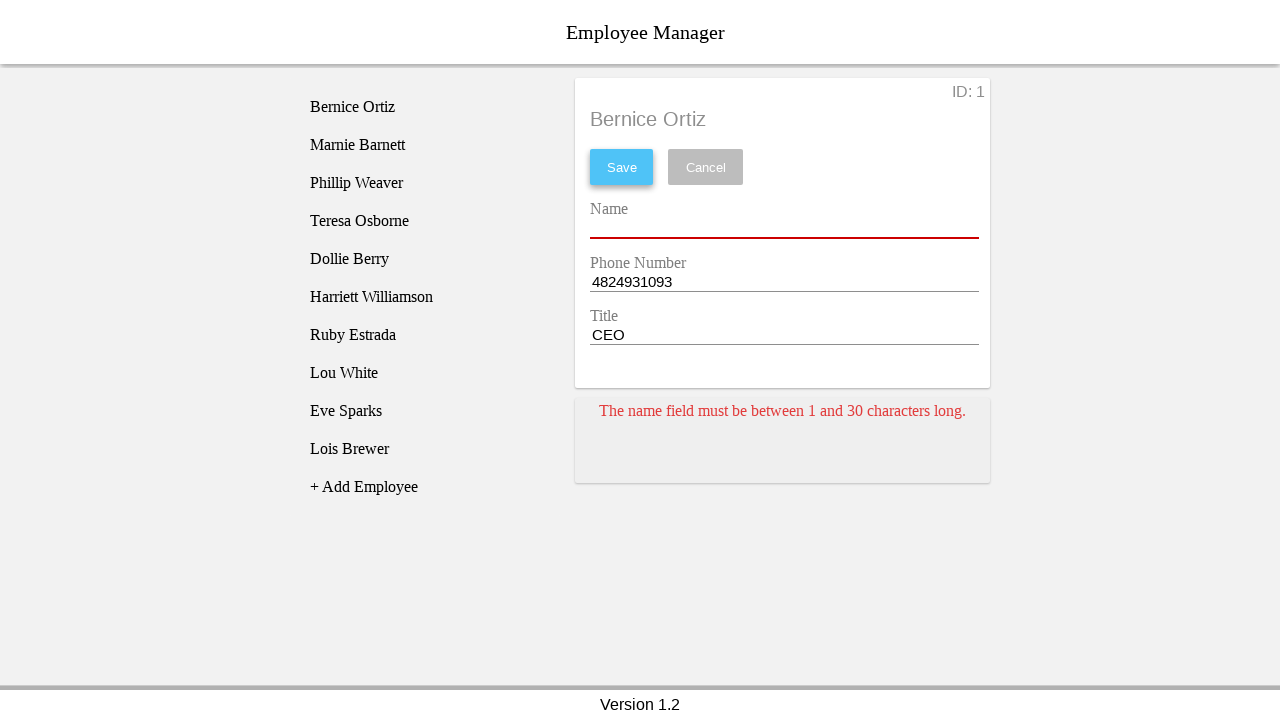

Error message card appeared
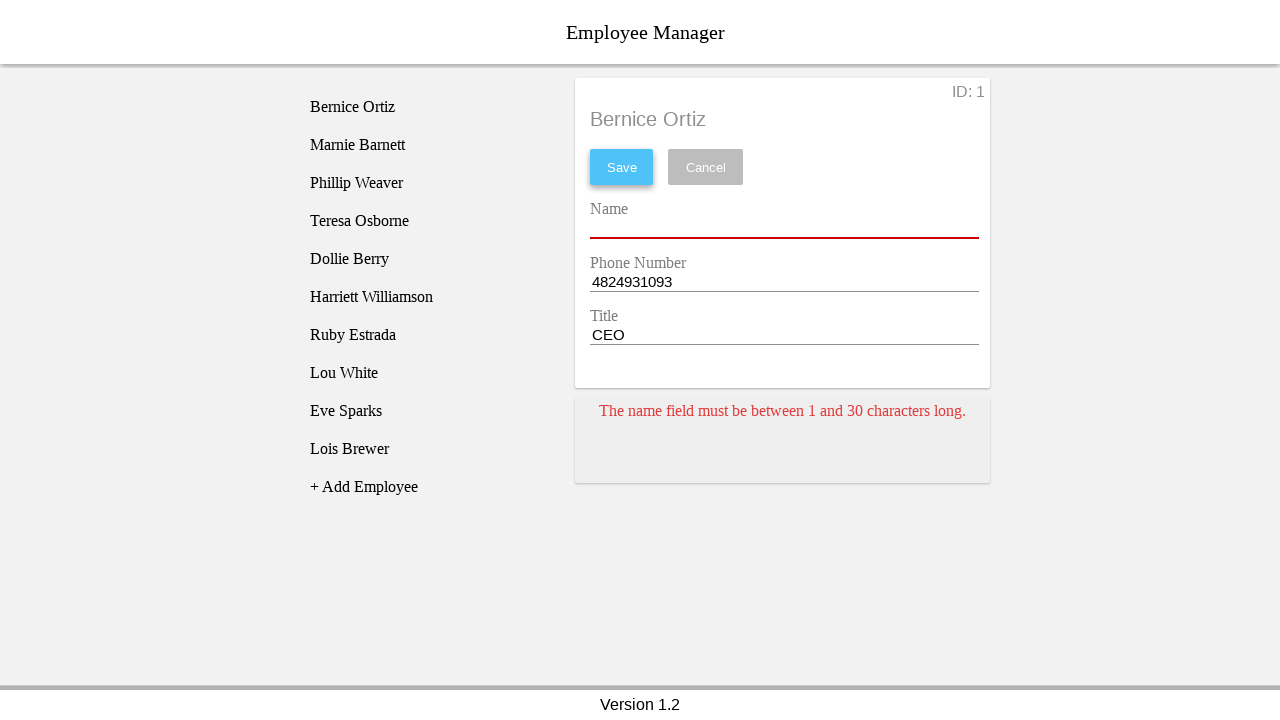

Added a space character back to name input on [name='nameEntry']
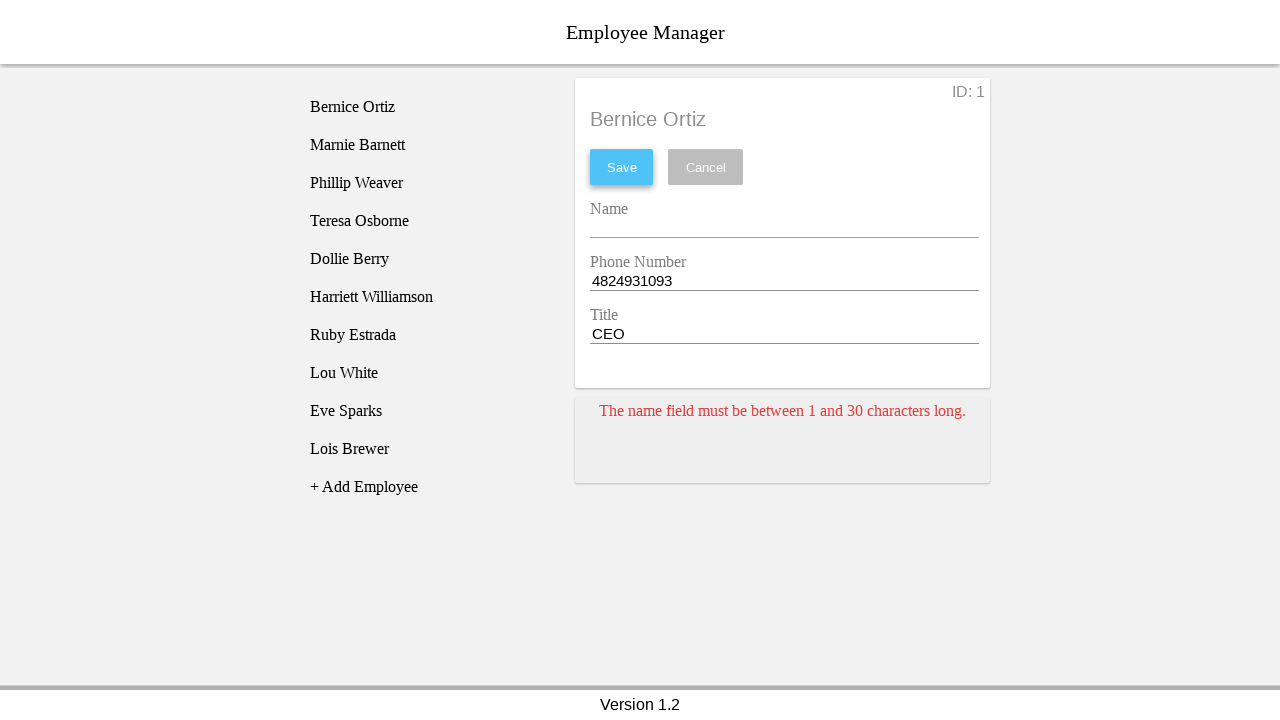

Clicked cancel button to dismiss error message at (706, 167) on [name='cancel']
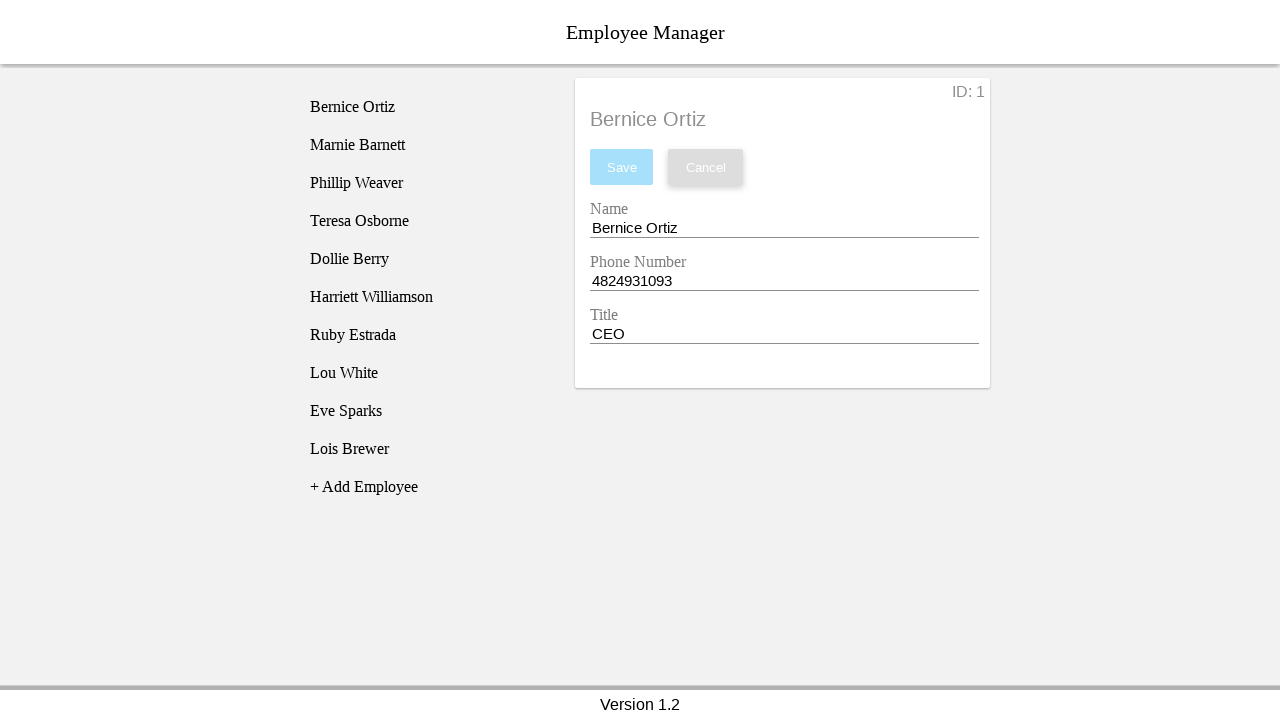

Error message card was successfully dismissed
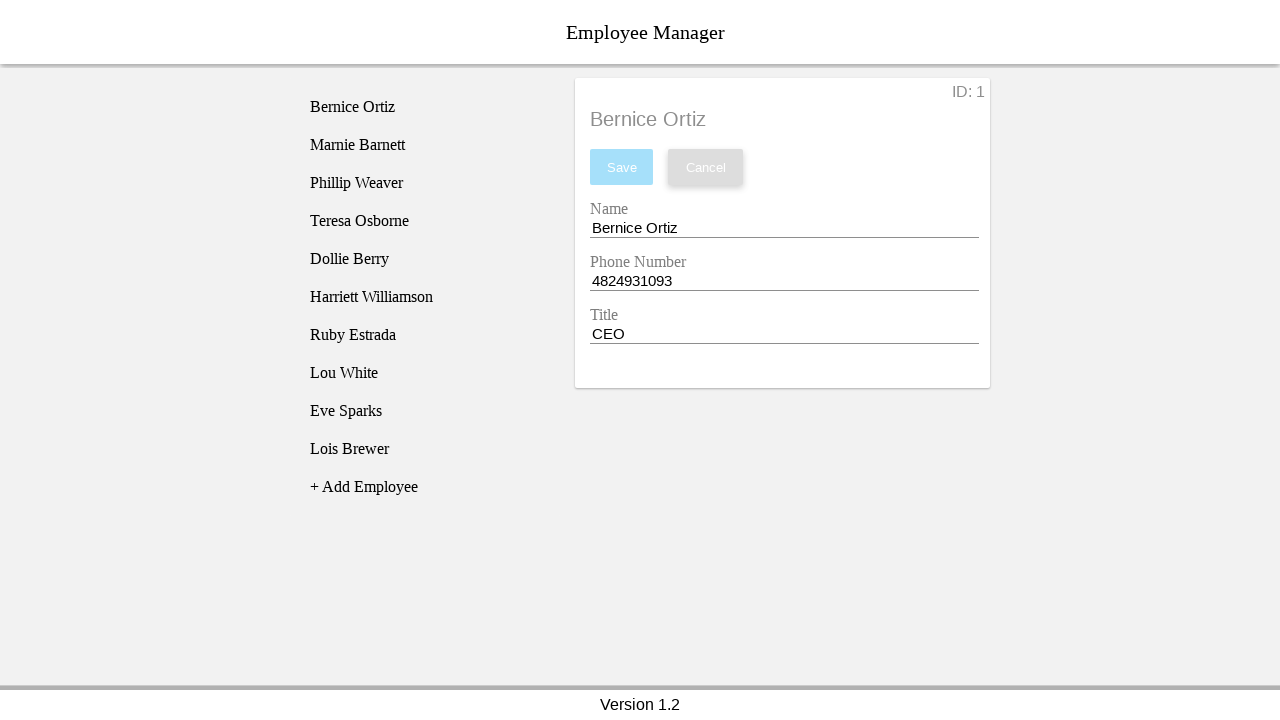

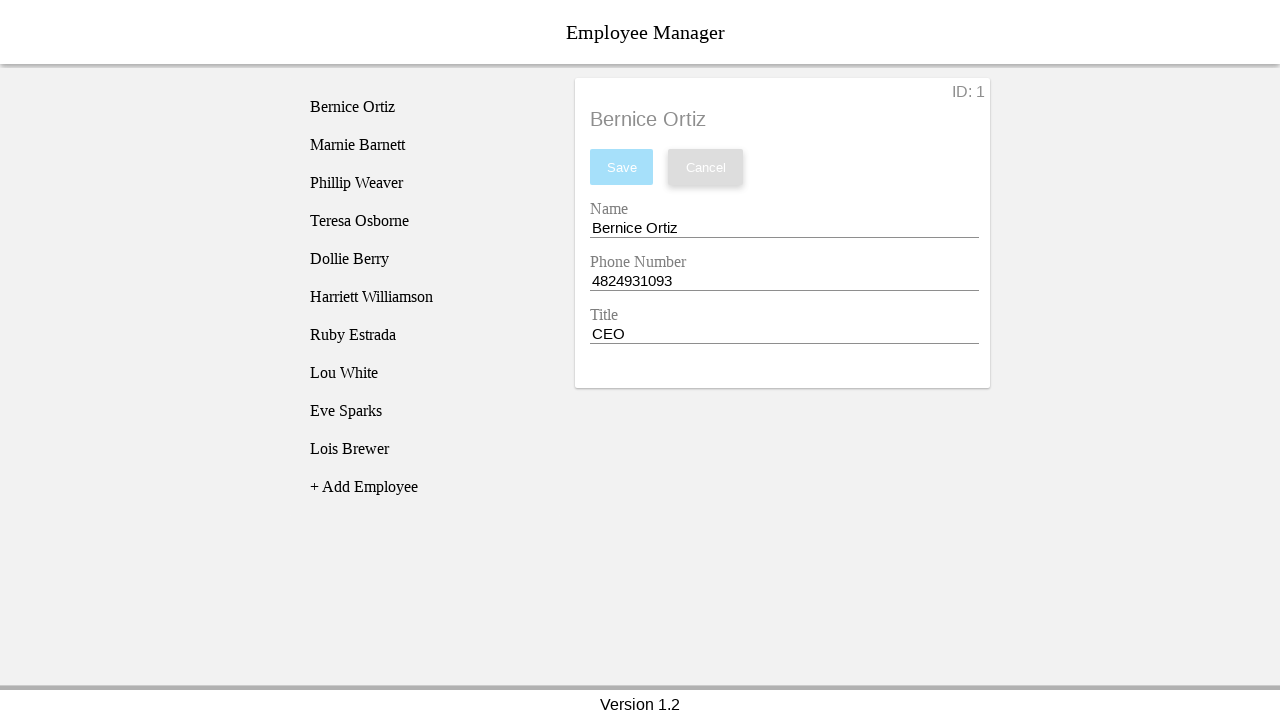